Tests window/tab switching functionality by clicking a button that opens a new tab, switching to it, verifying content, then returning to the original tab

Starting URL: https://formy-project.herokuapp.com/switch-window

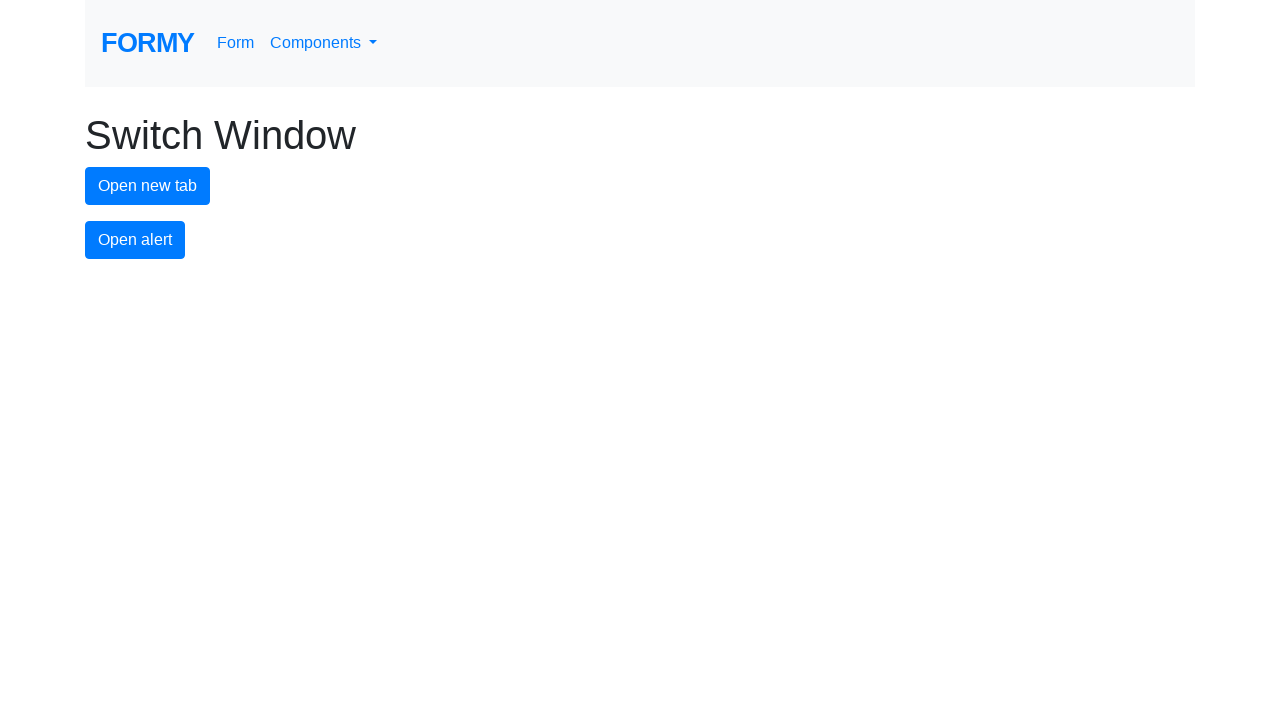

Clicked button to open new tab at (148, 186) on button#new-tab-button
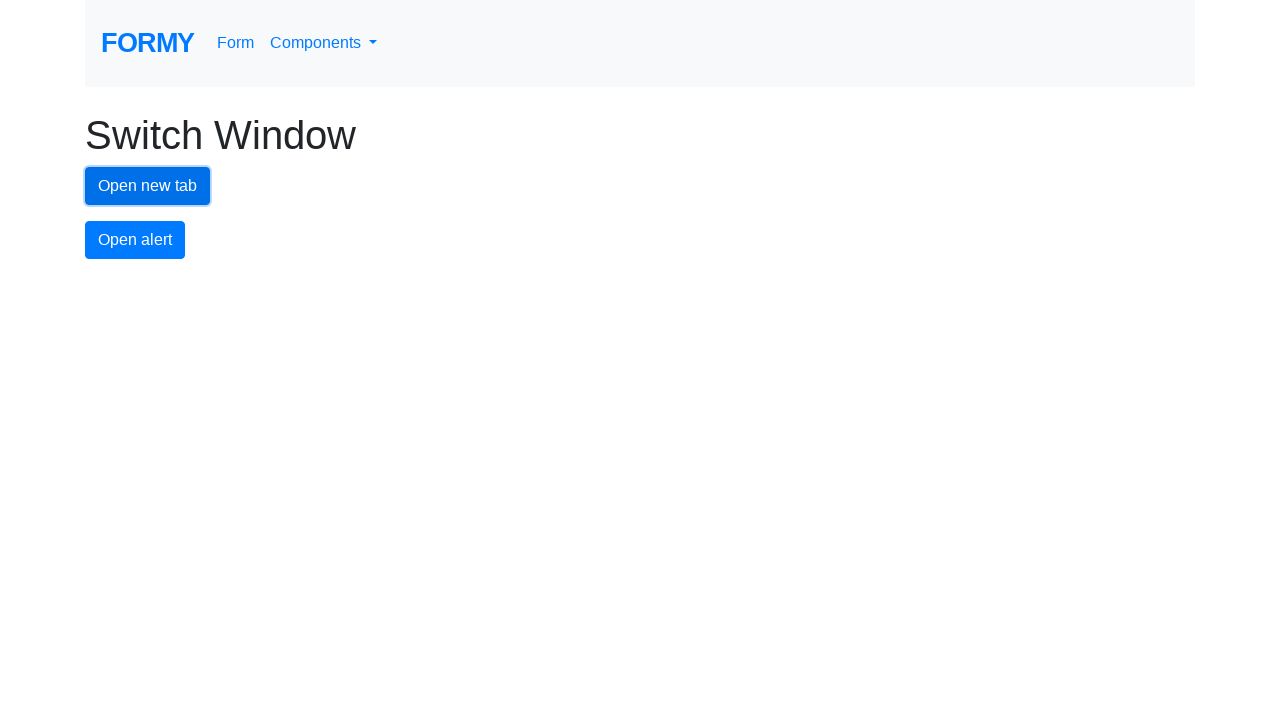

Clicked new tab button and captured new page opening at (148, 186) on button#new-tab-button
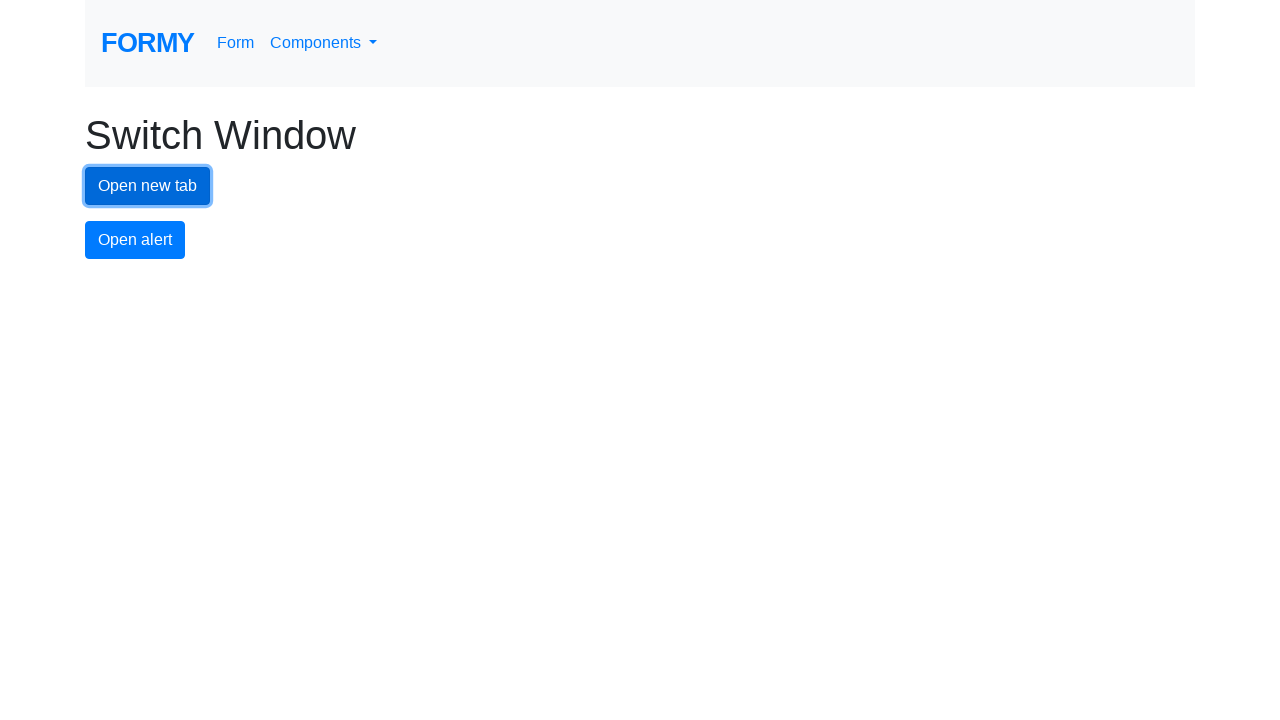

New tab page loaded completely
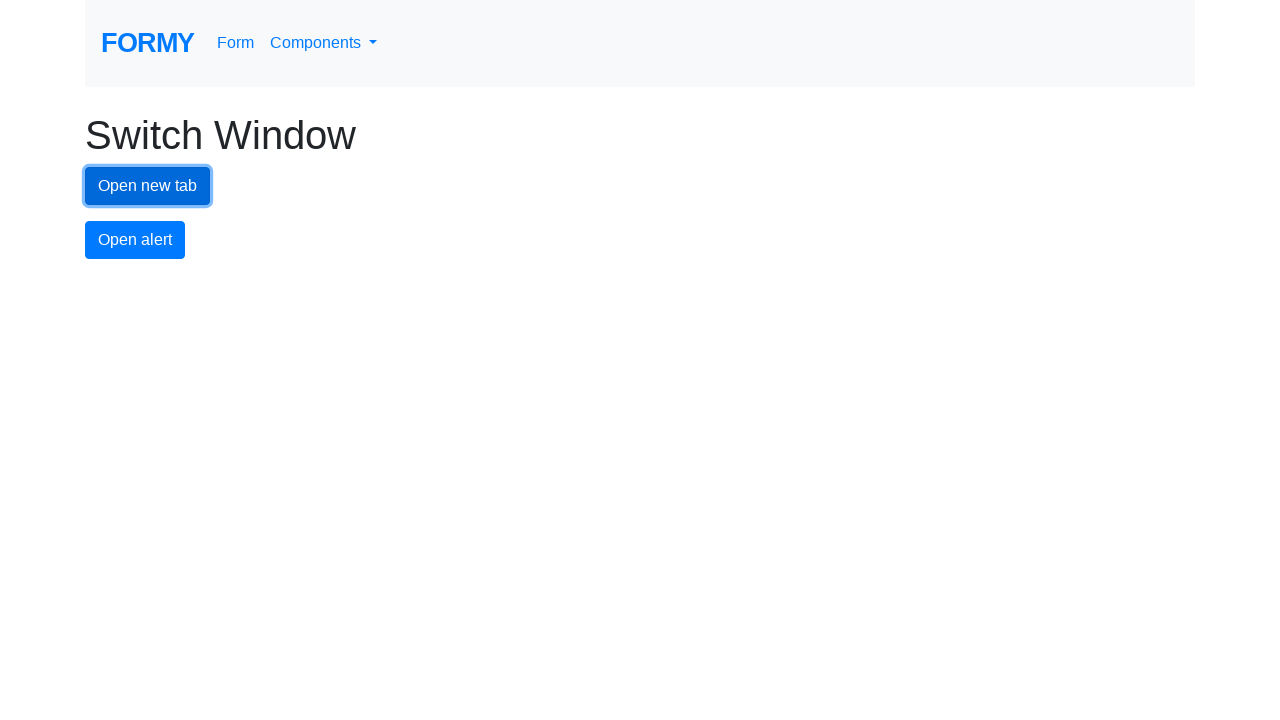

Located title element 'Welcome to Formy' in new tab
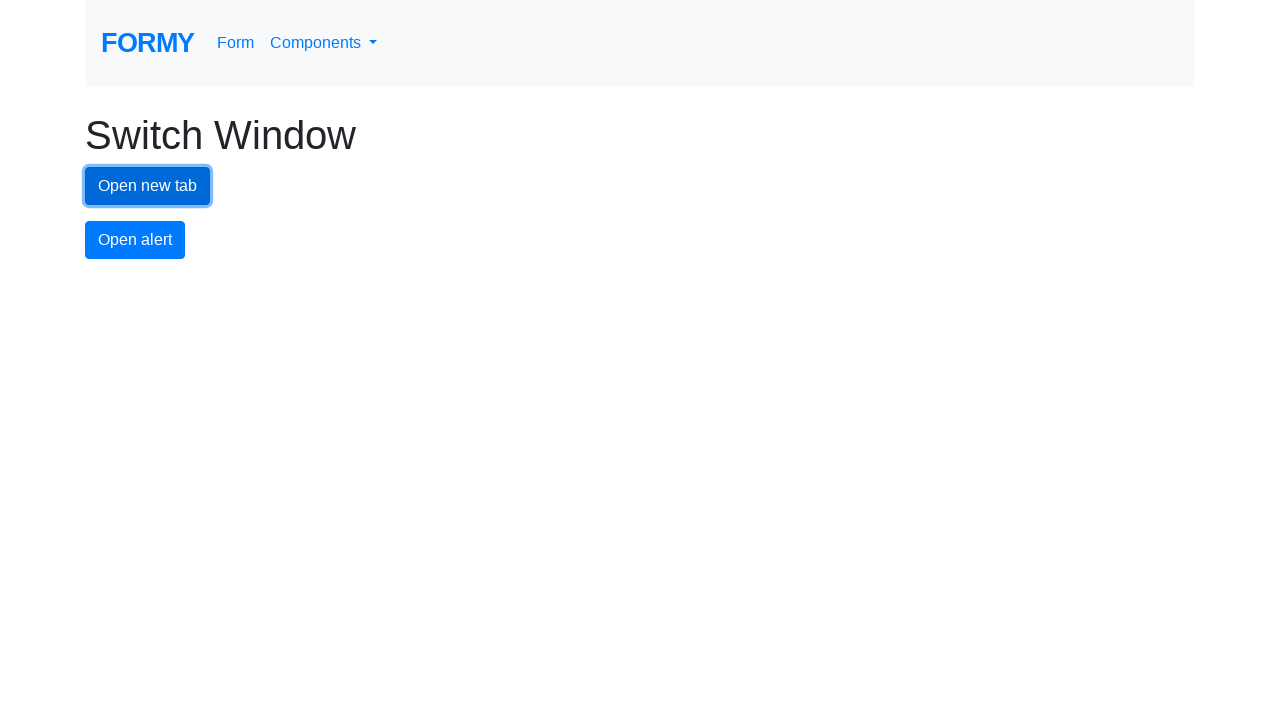

Retrieved title text: 'Welcome to Formy'
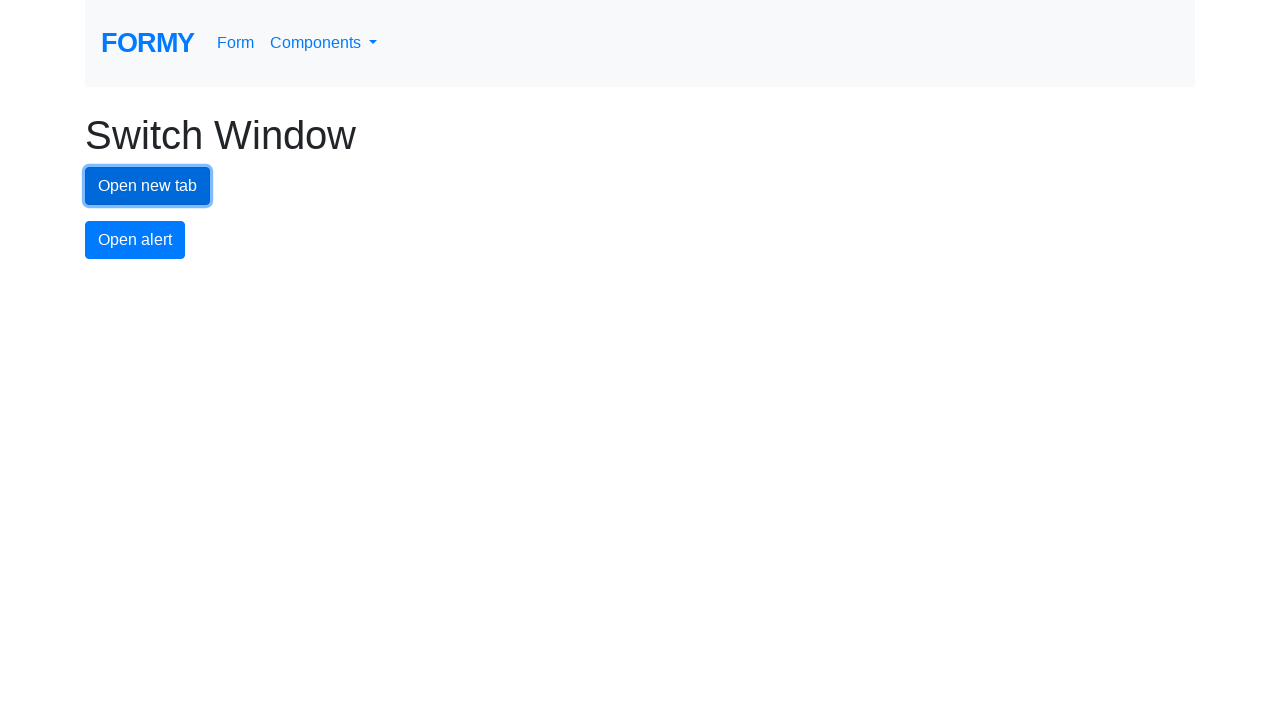

Closed new tab
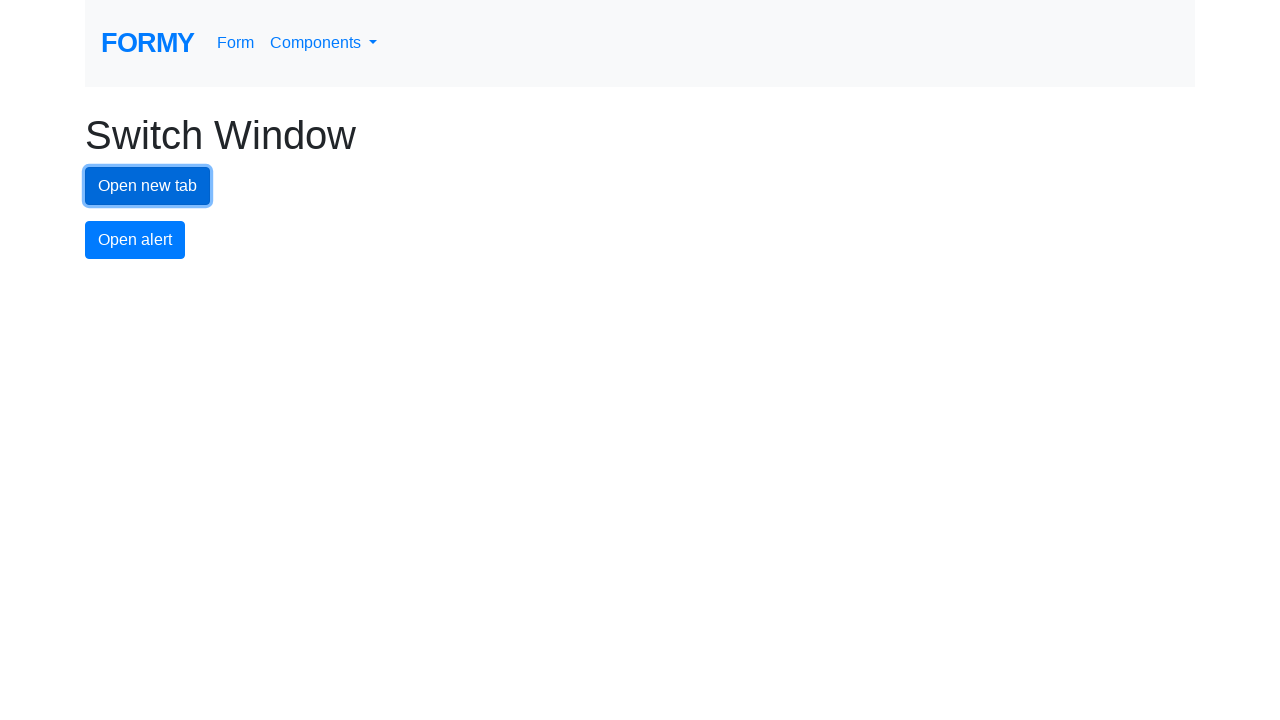

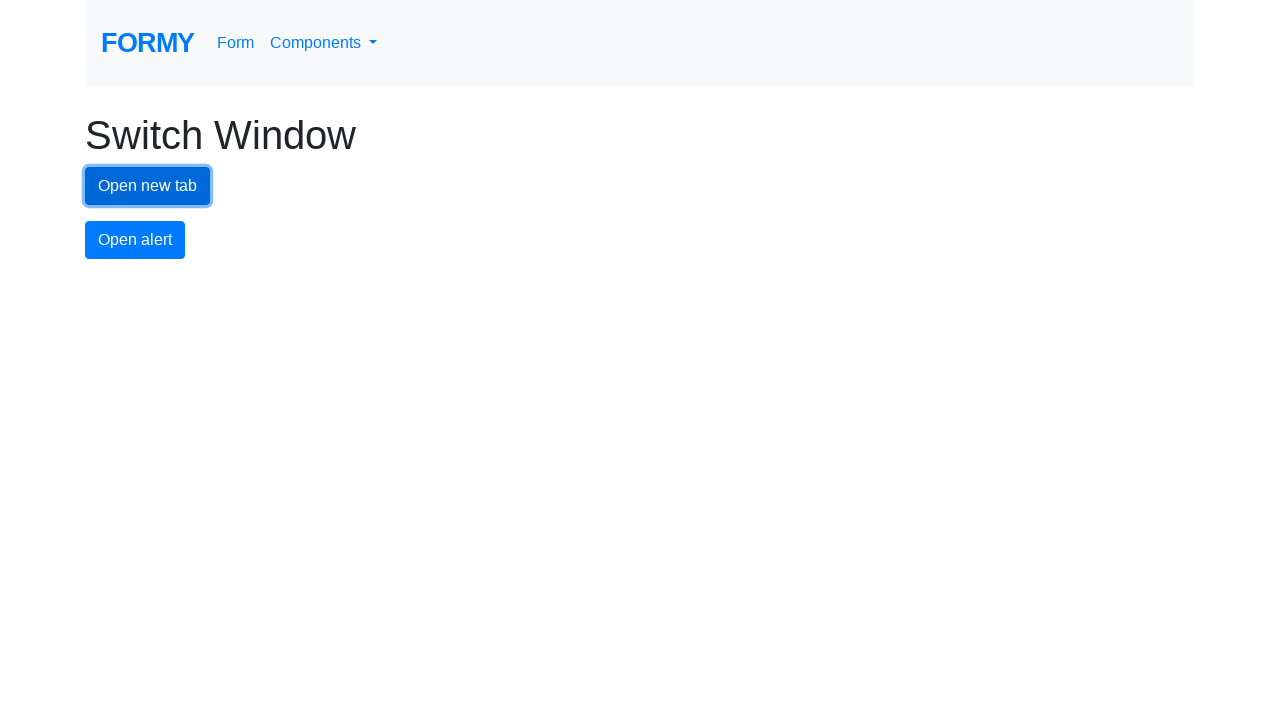